Tests a practice form by filling out personal information fields including first name, last name, email, gender, mobile number, date of birth, and a text area.

Starting URL: https://demoqa.com/automation-practice-form

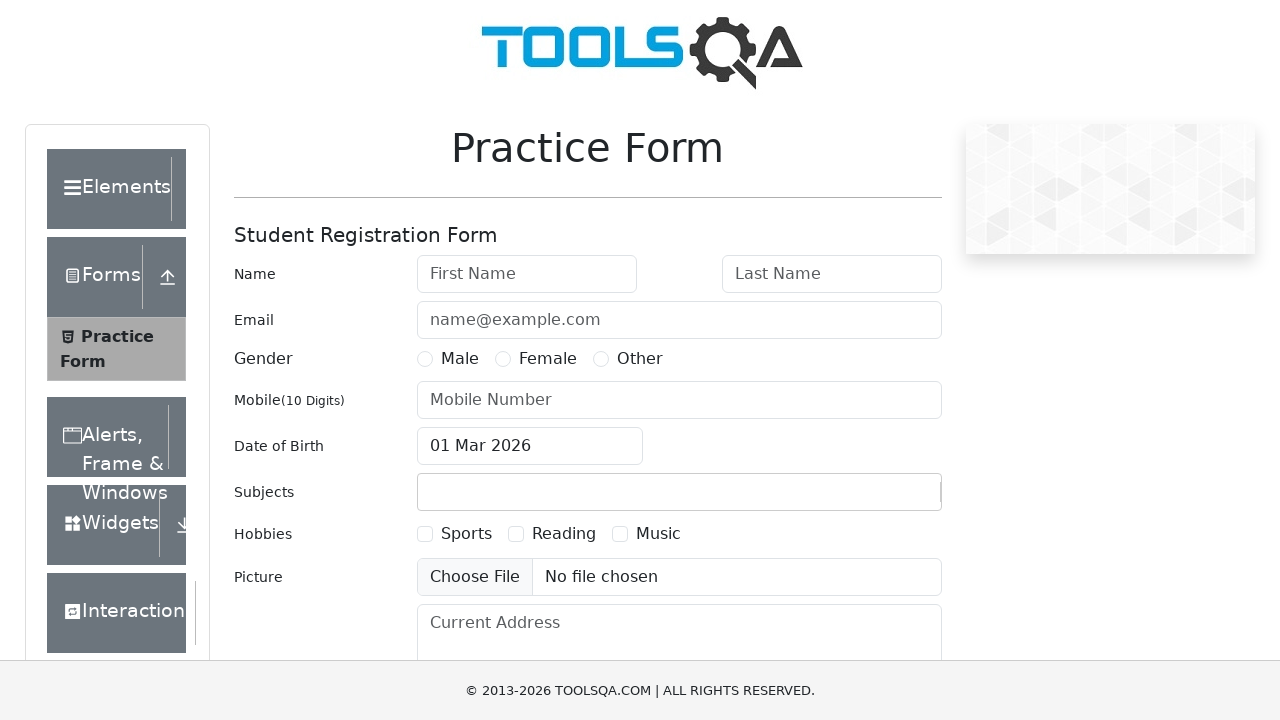

Filled first name field with 'Michael' on #firstName
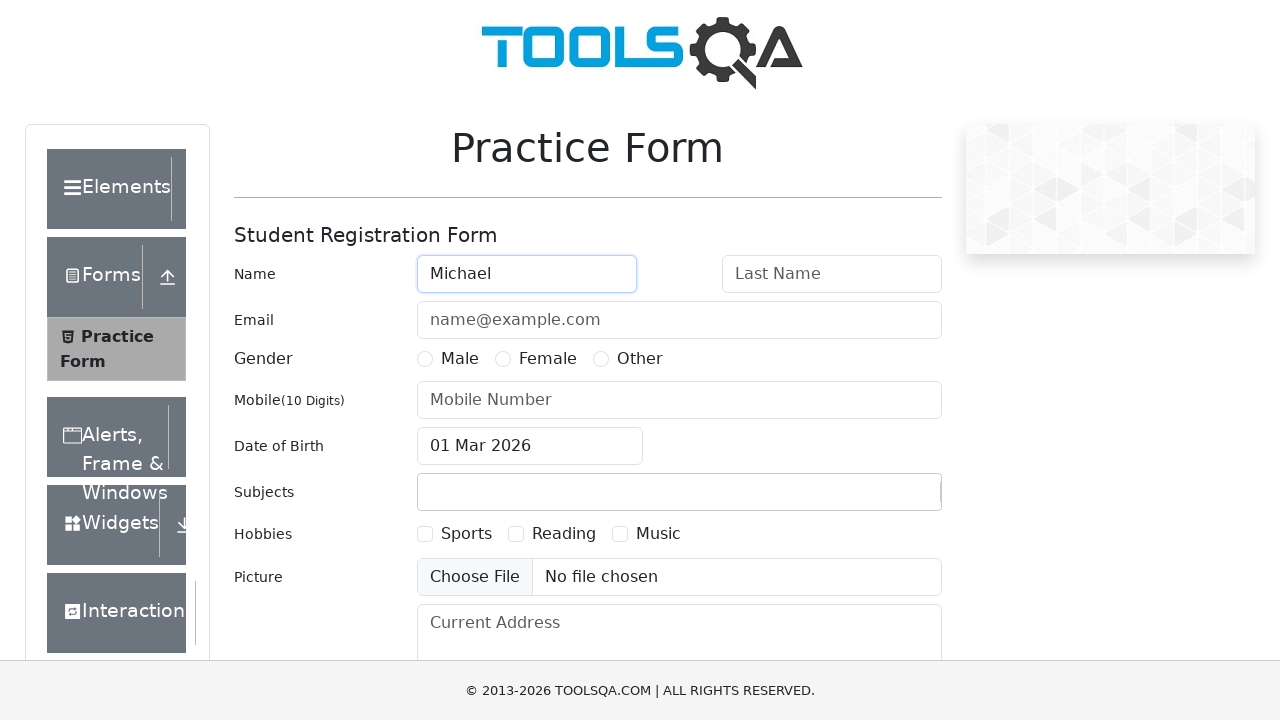

Filled last name field with 'Johnson' on #lastName
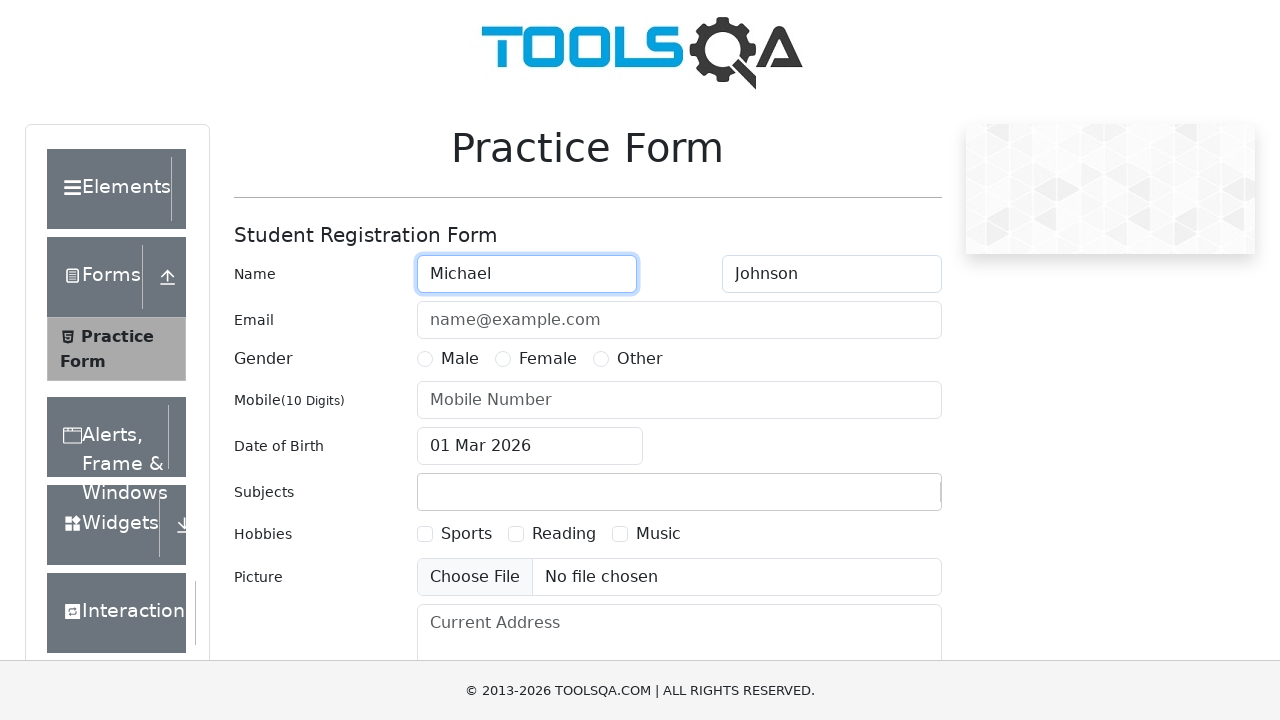

Filled email field with 'michael.johnson@example.com' on #userEmail
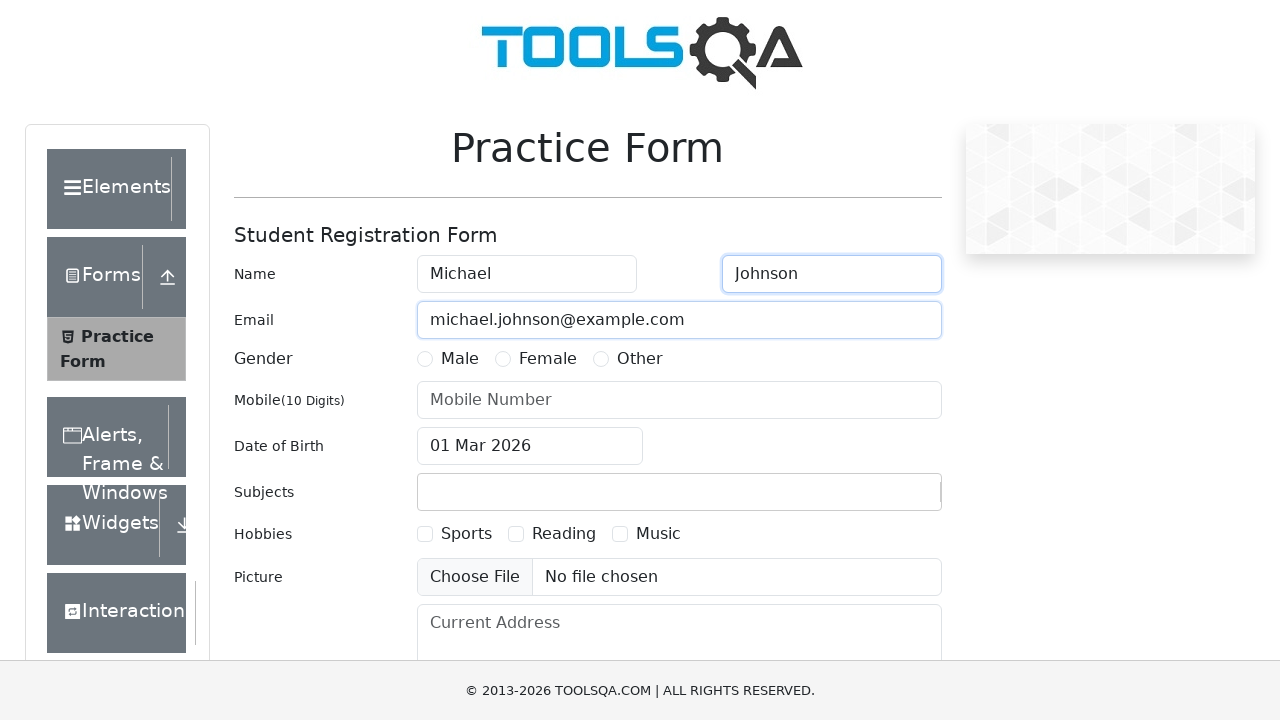

Selected Male gender option at (460, 359) on label[for='gender-radio-1']
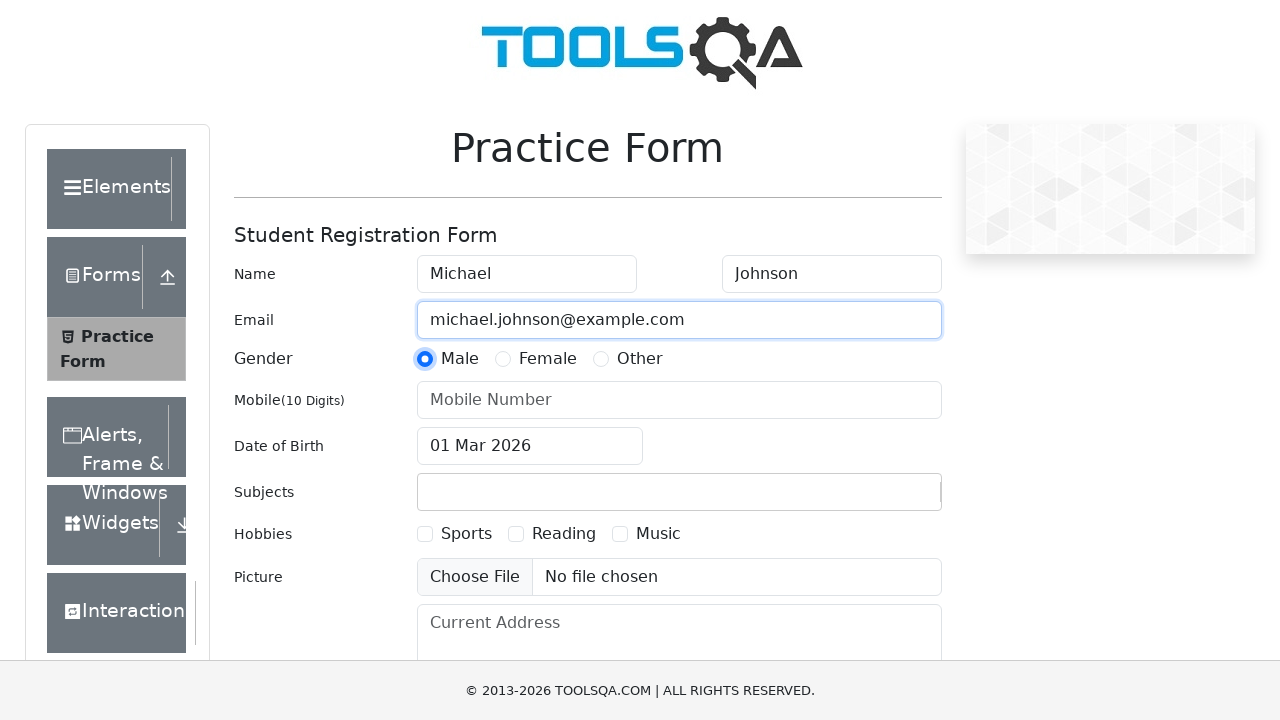

Filled mobile number field with '5551234567' on #userNumber
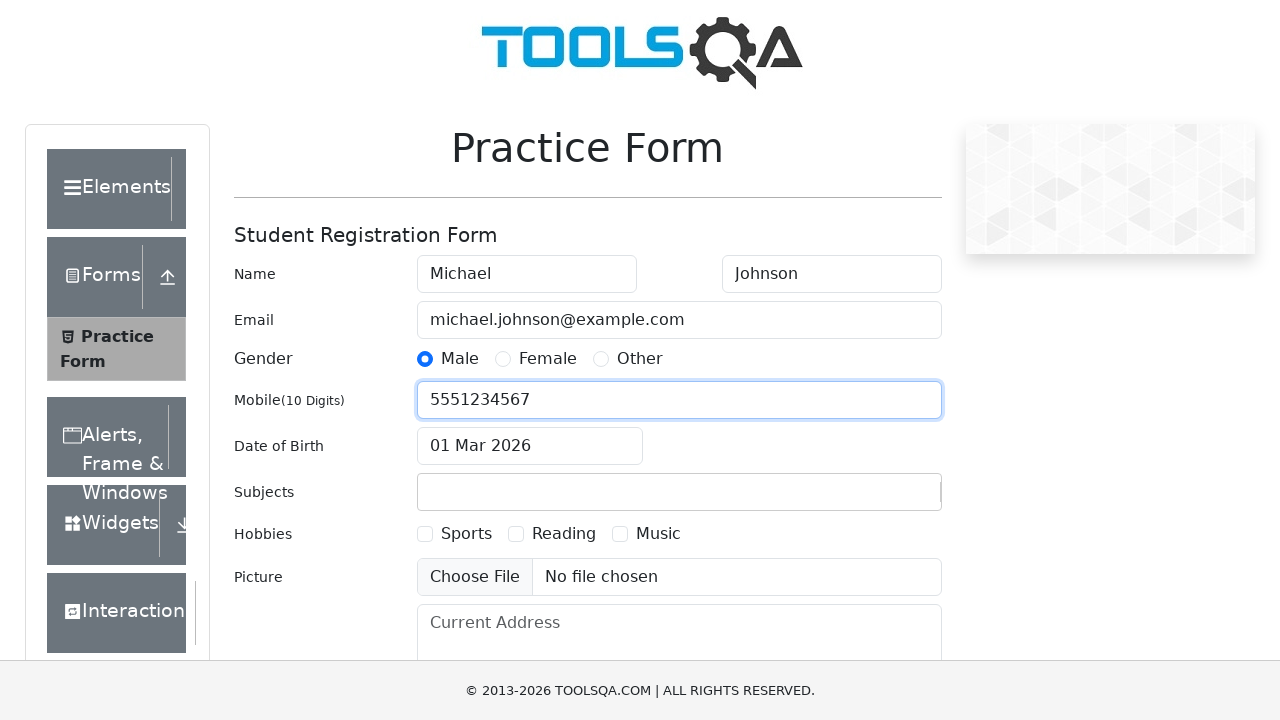

Clicked on date of birth field to open date picker at (530, 446) on #dateOfBirthInput
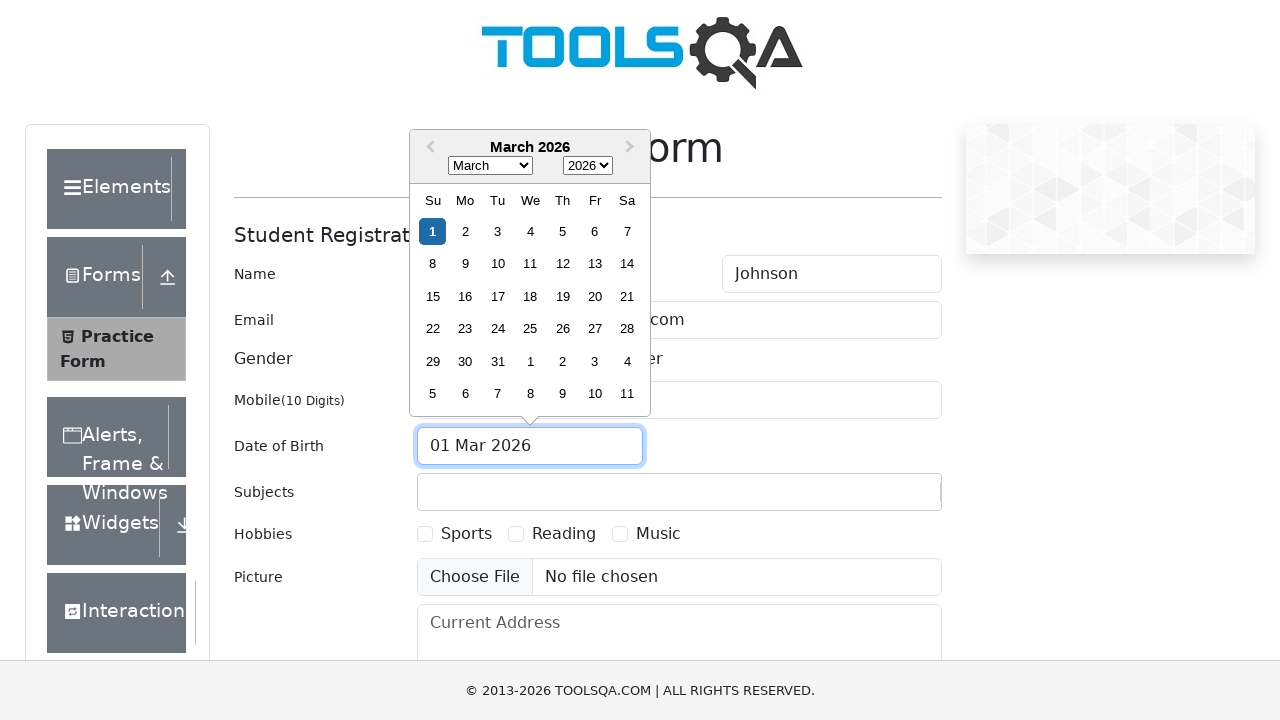

Selected month 5 (June) from date picker on .react-datepicker__month-select
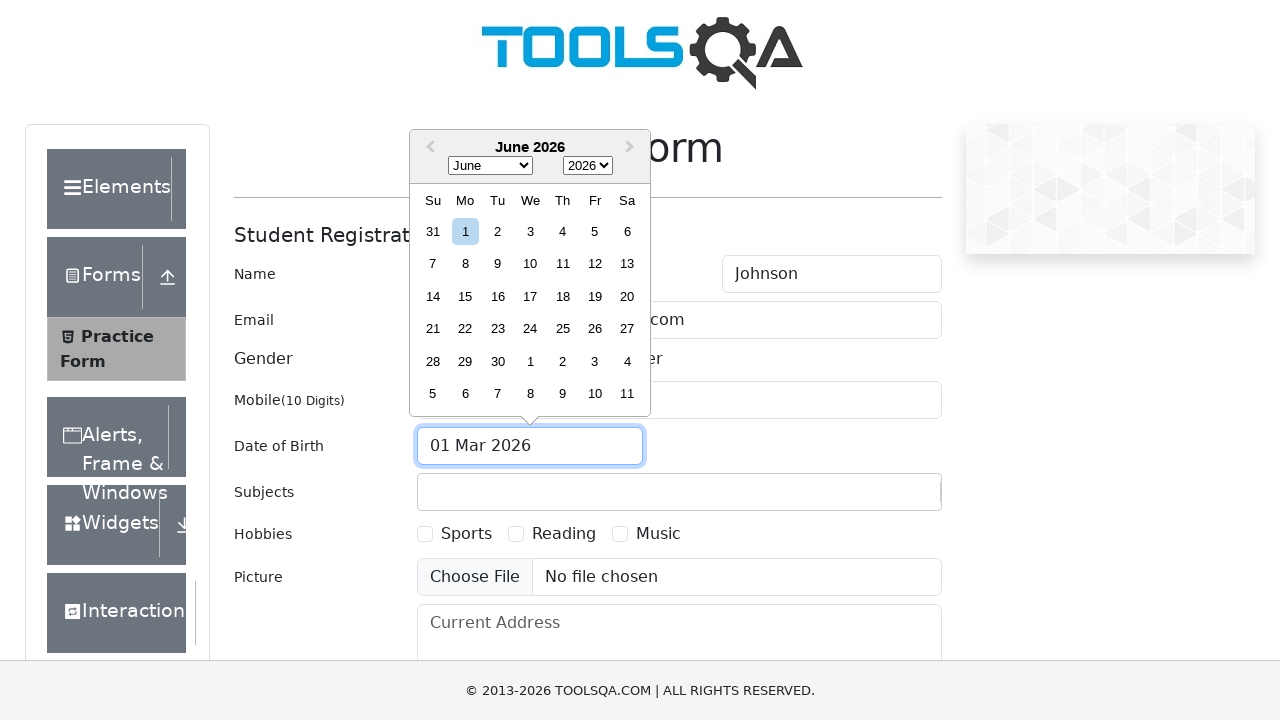

Selected year 1990 from date picker on .react-datepicker__year-select
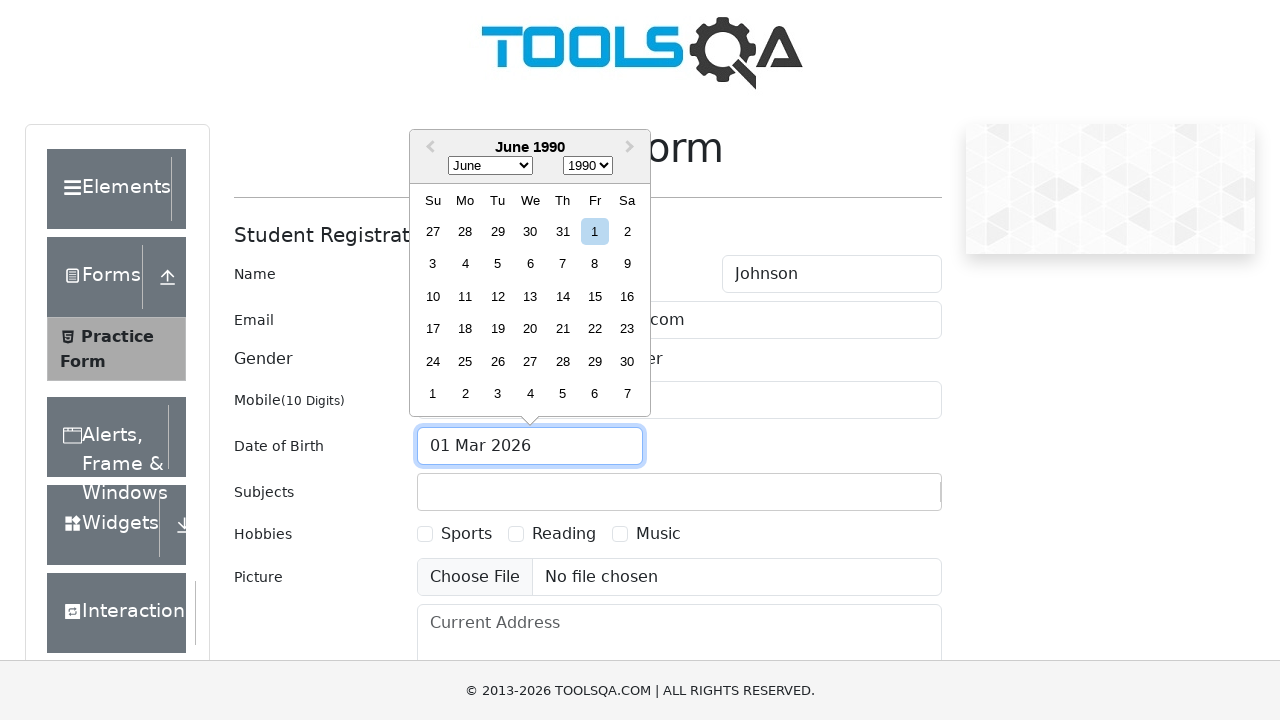

Selected day 15 from date picker to set date of birth as June 15, 1990 at (595, 296) on .react-datepicker__day--015:not(.react-datepicker__day--outside-month)
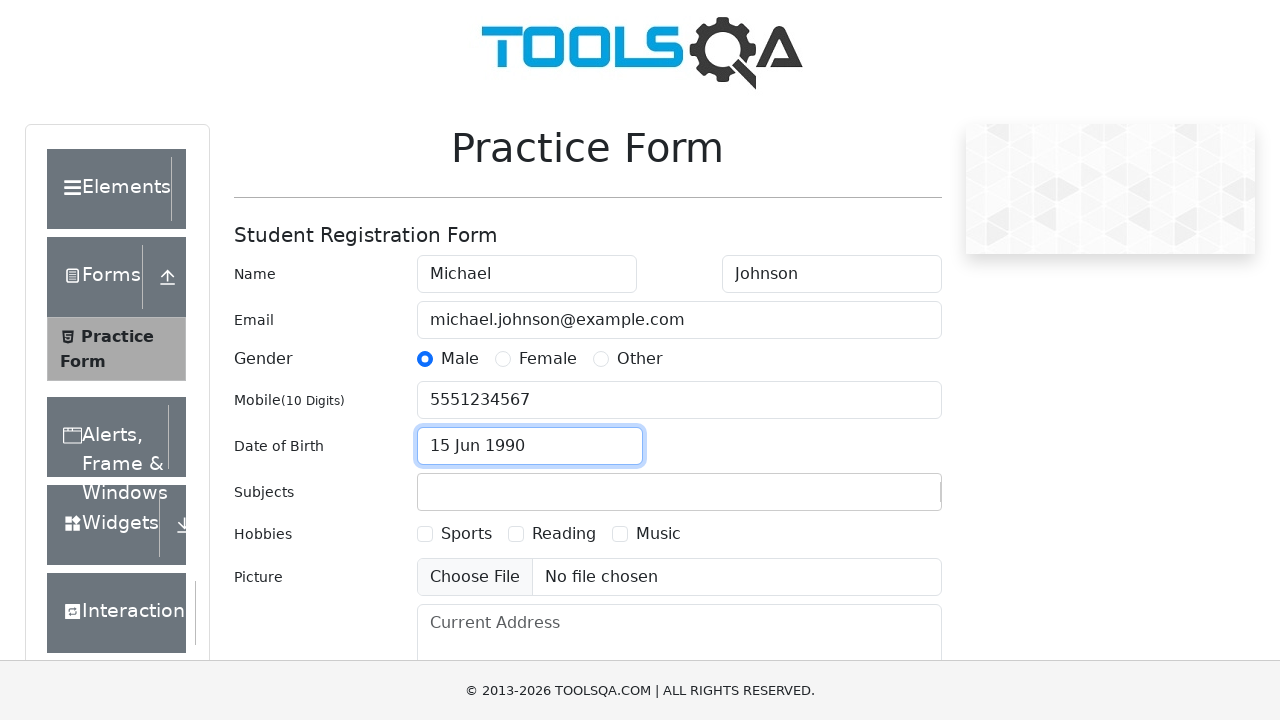

Filled current address field with '123 Test Street, Sample City, SC 12345' on #currentAddress
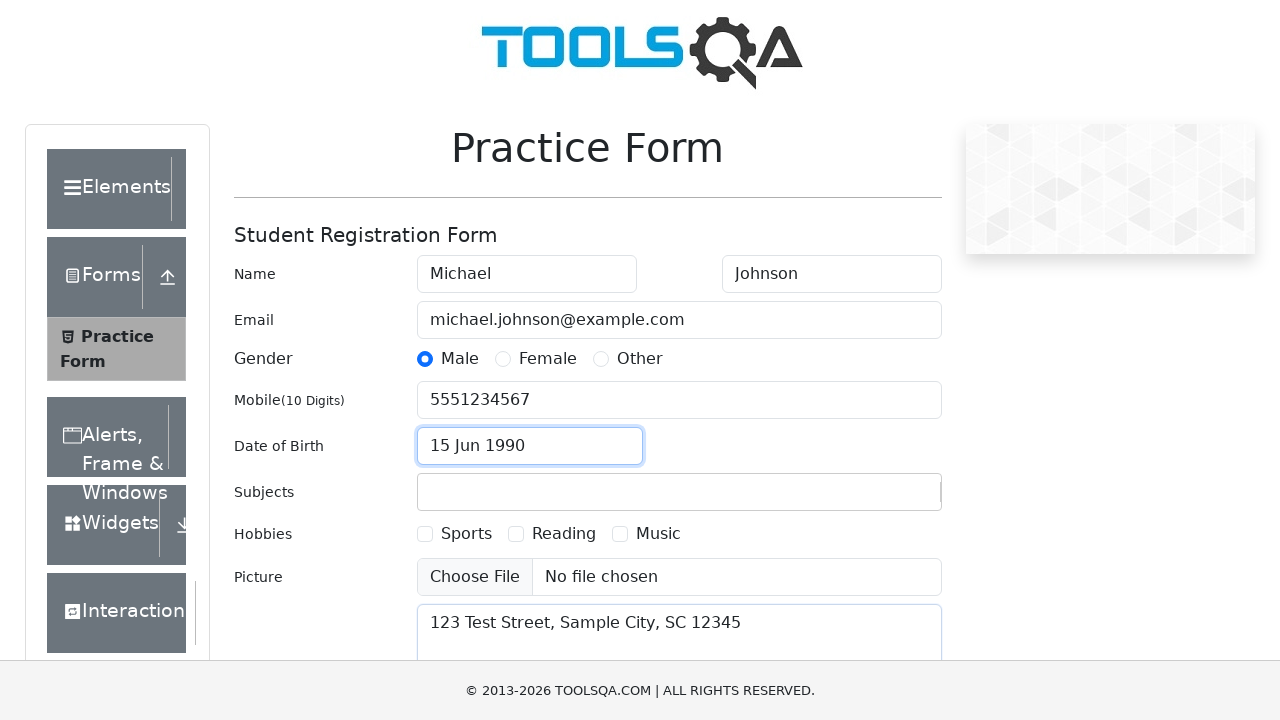

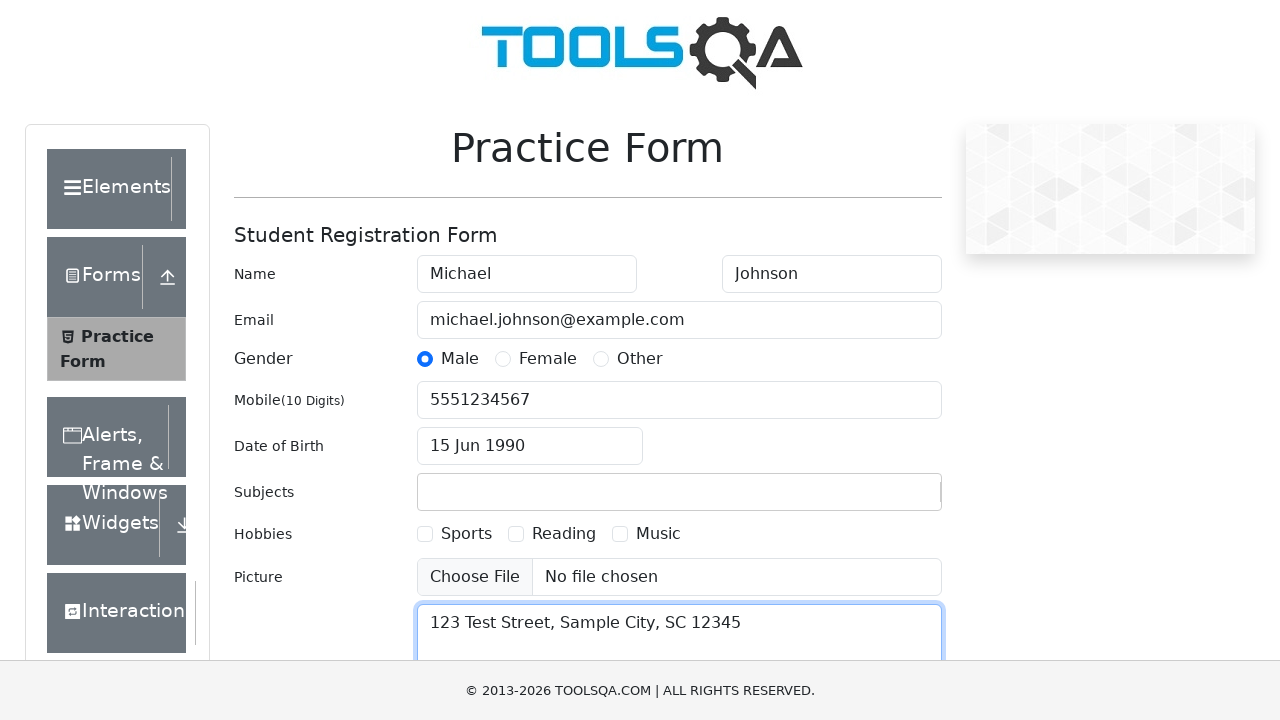